Tests clicking the Success button on the buttons demo page

Starting URL: https://formy-project.herokuapp.com/buttons

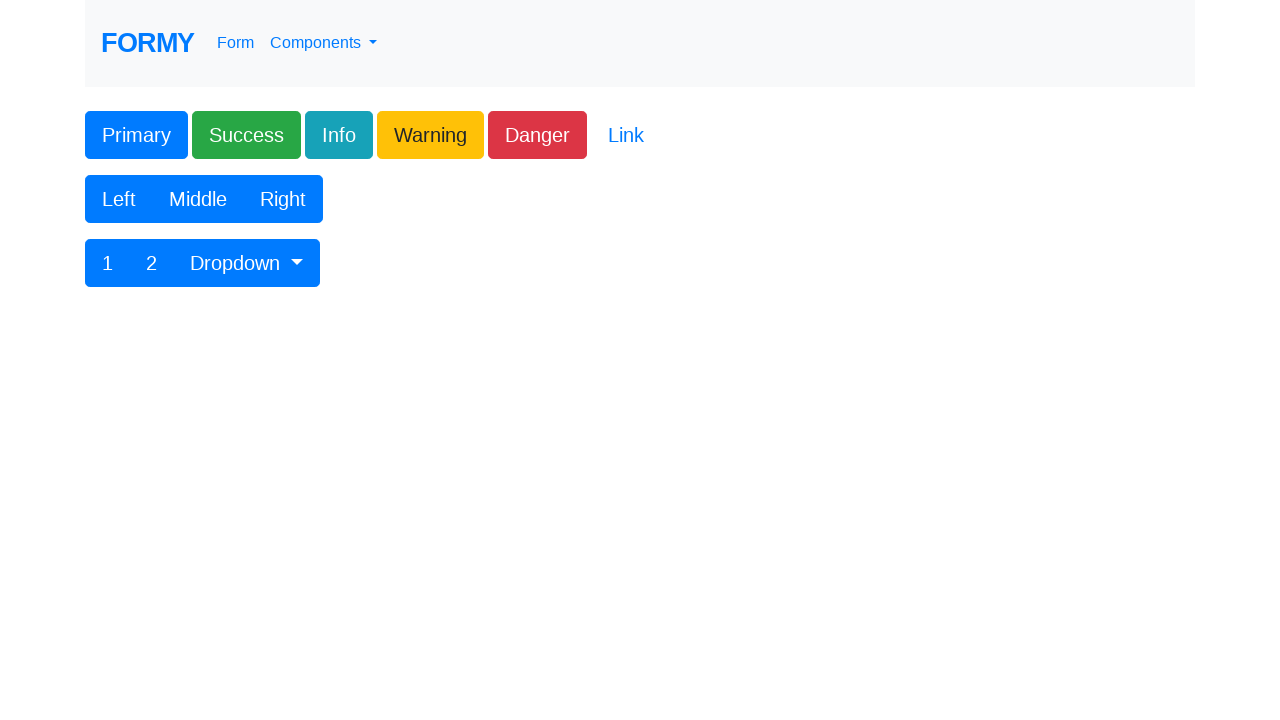

Navigated to buttons demo page
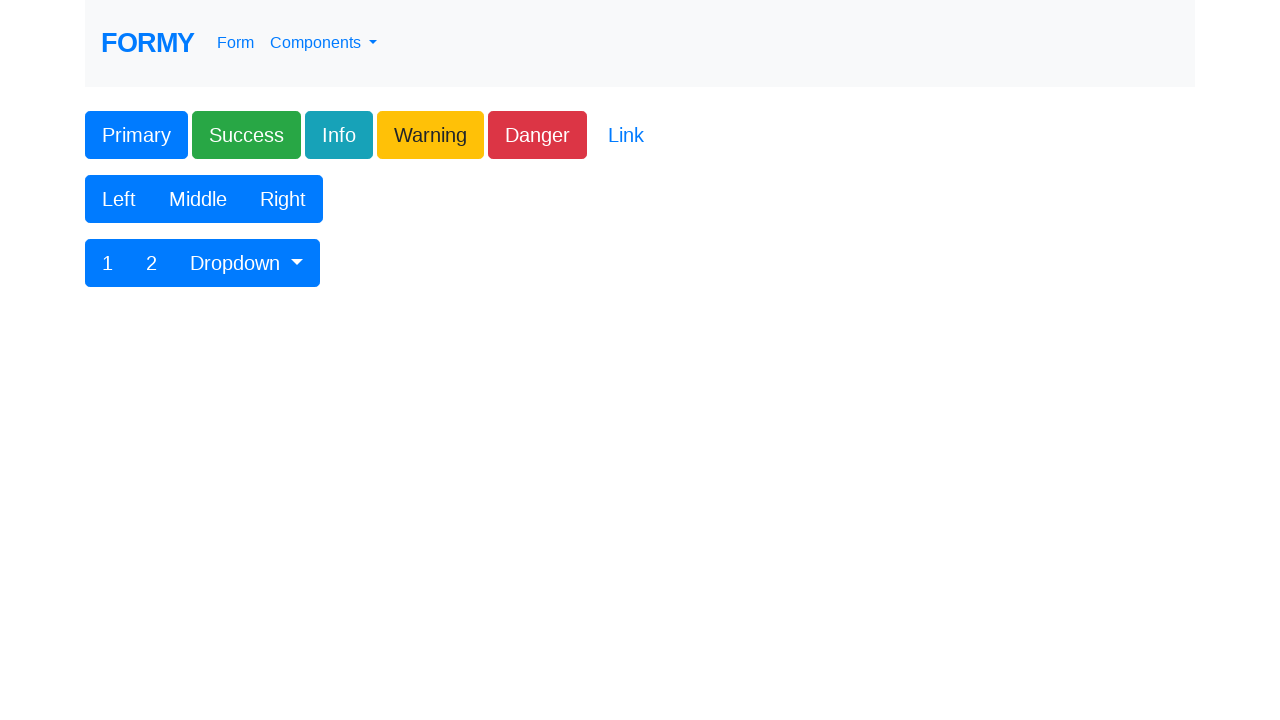

Clicked the Success button at (246, 135) on xpath=//button[text()='Success']
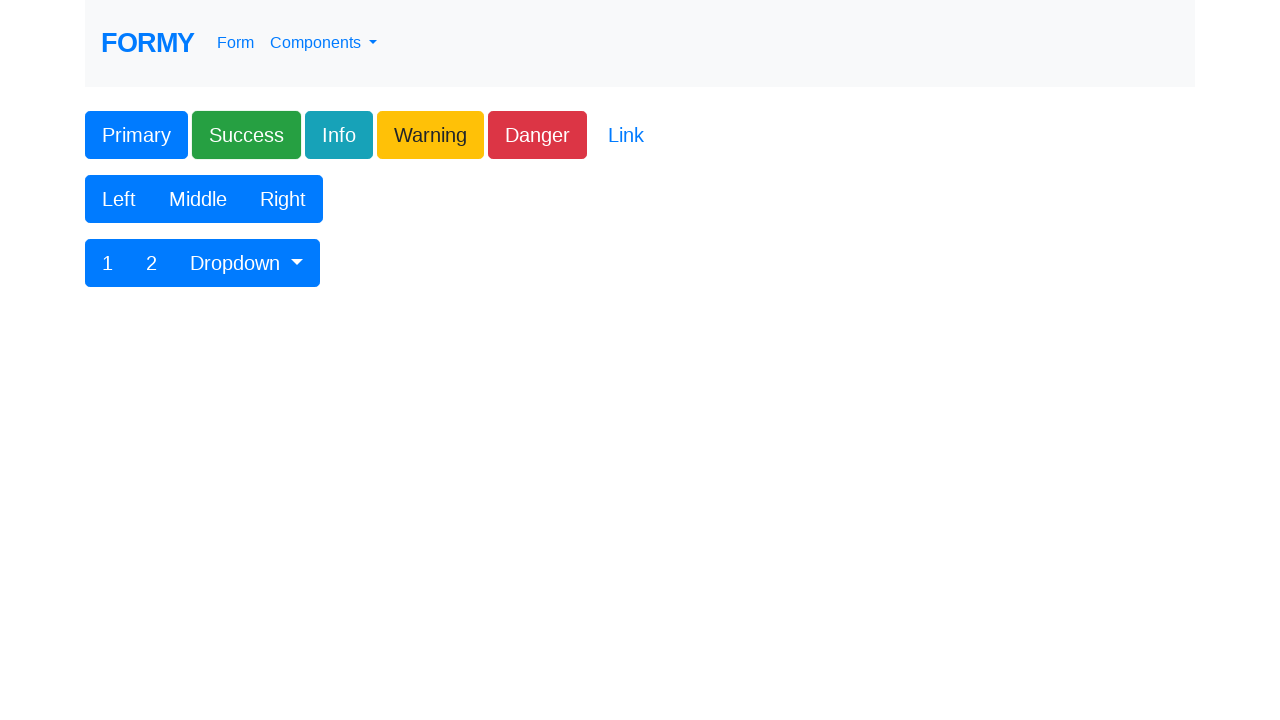

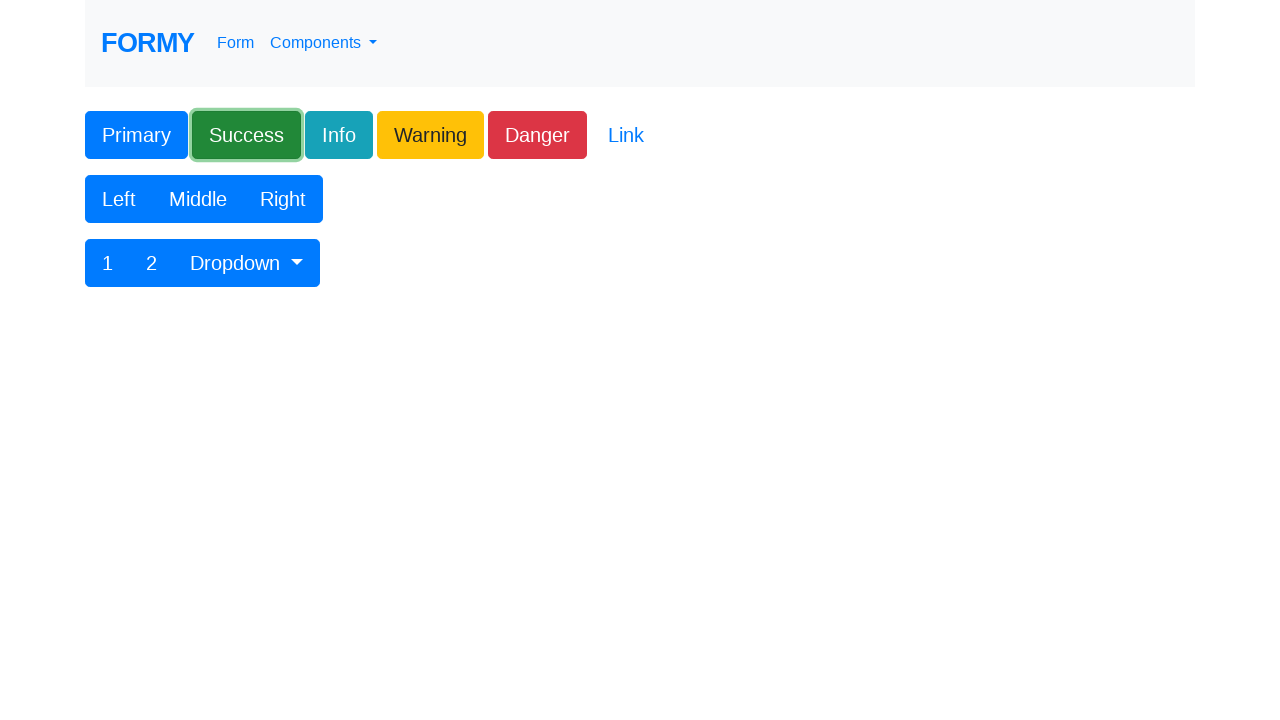